Opens a form page, switches to a new tab to get course information from another page, then returns to the original tab to fill the form with the extracted course name

Starting URL: https://rahulshettyacademy.com/angularpractice/

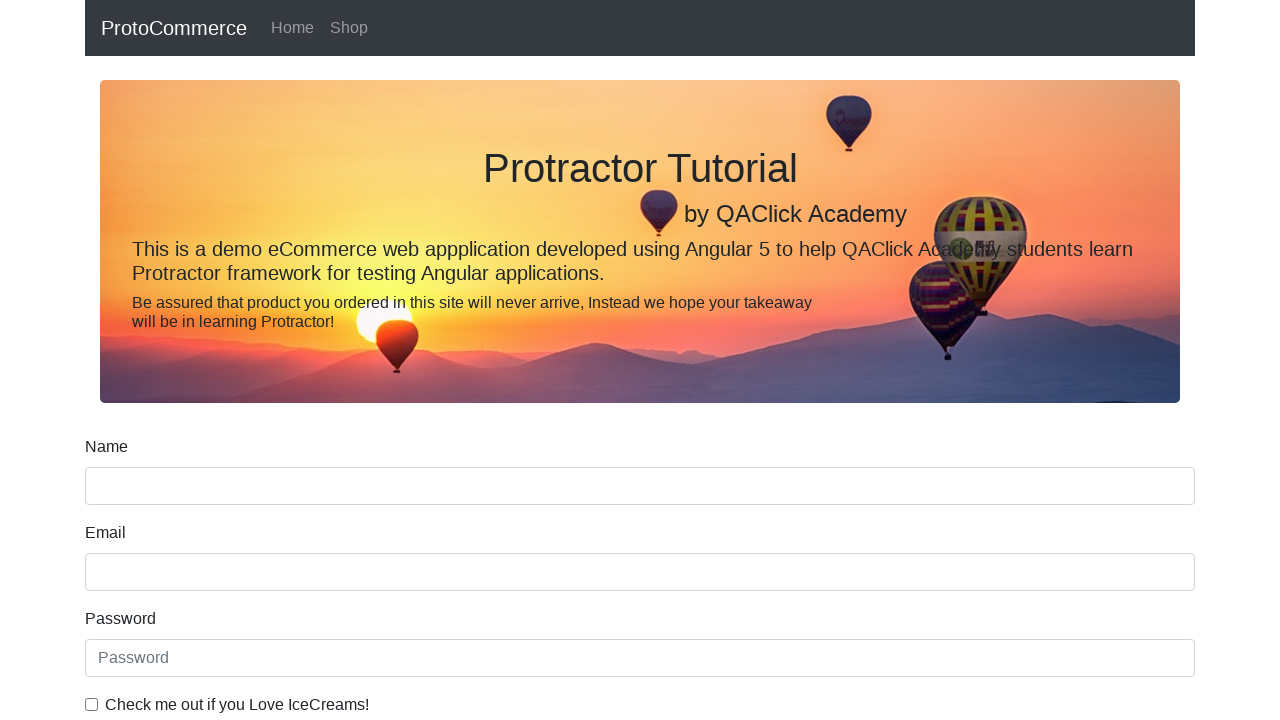

Opened a new tab
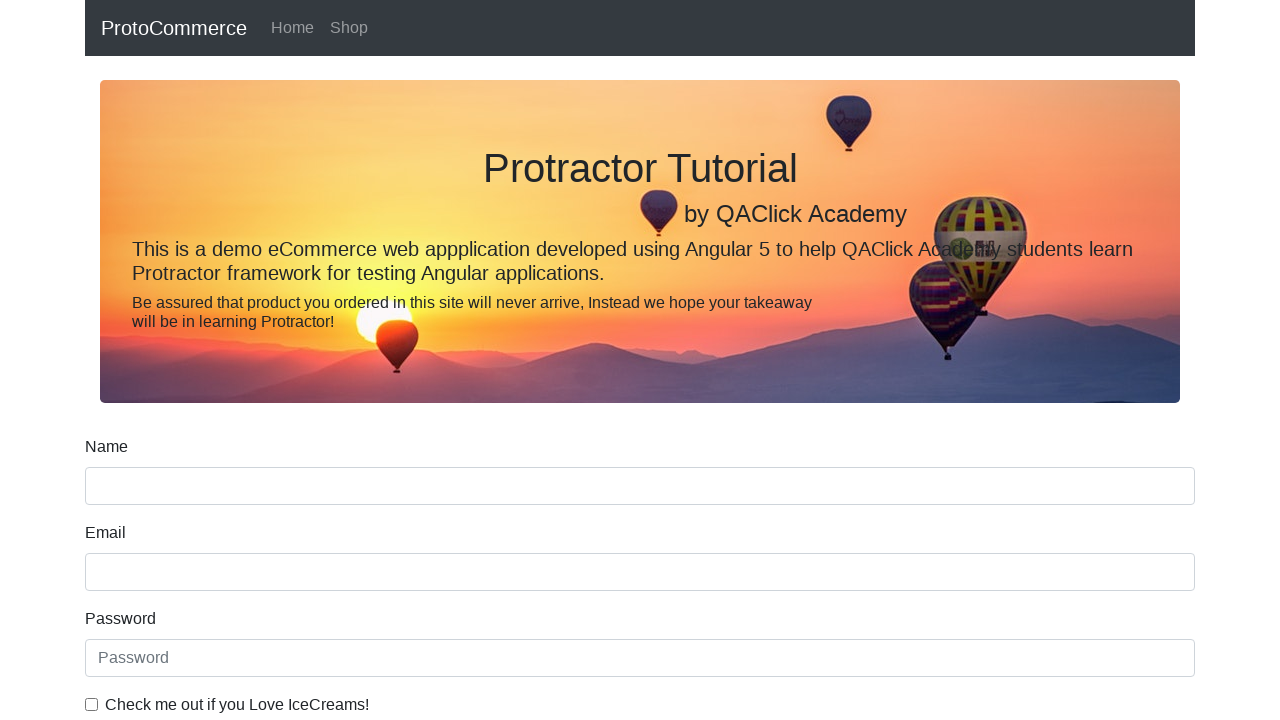

Navigated to Rahul Shetty Academy homepage in new tab
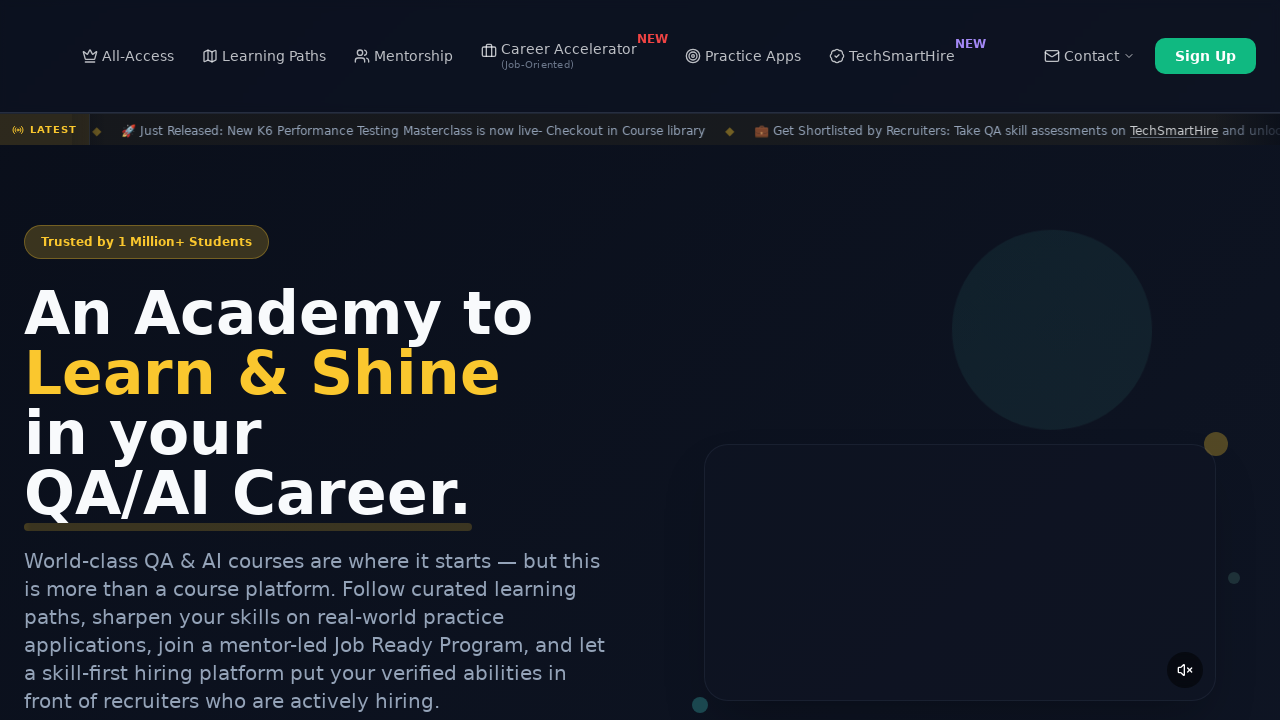

Located course links on the page
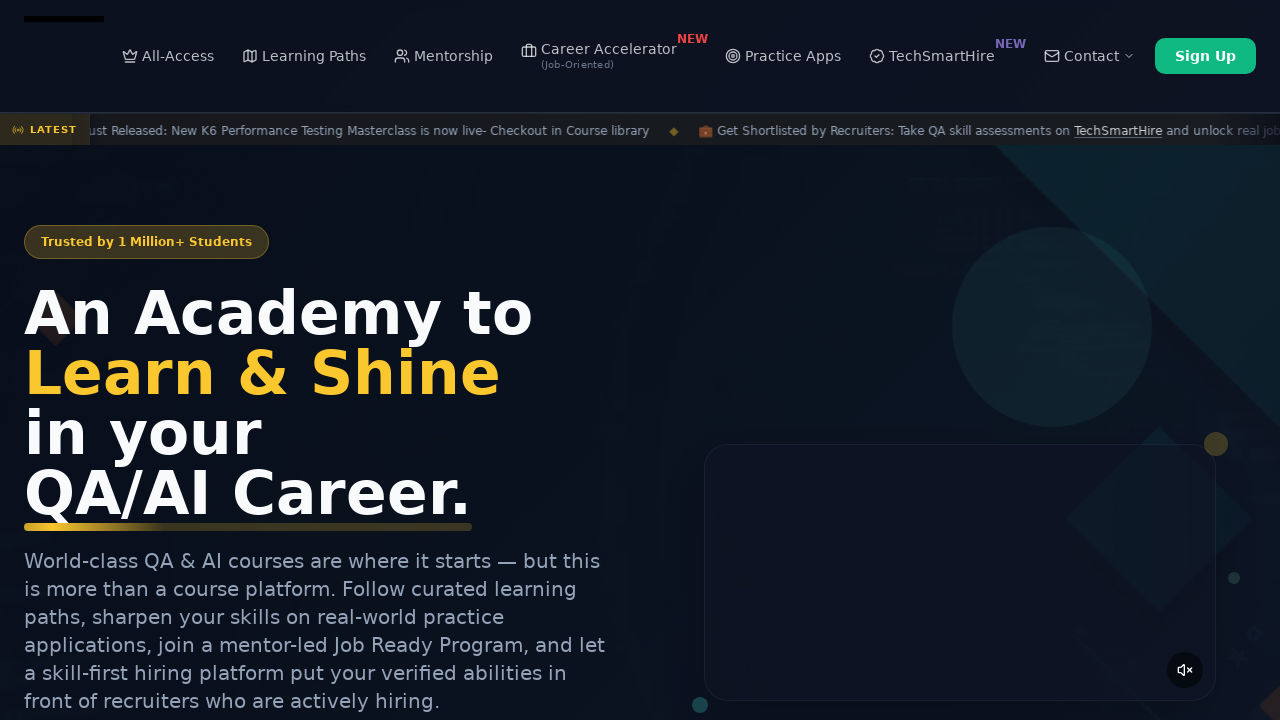

Extracted course name from 4th link: 'AI Agents'
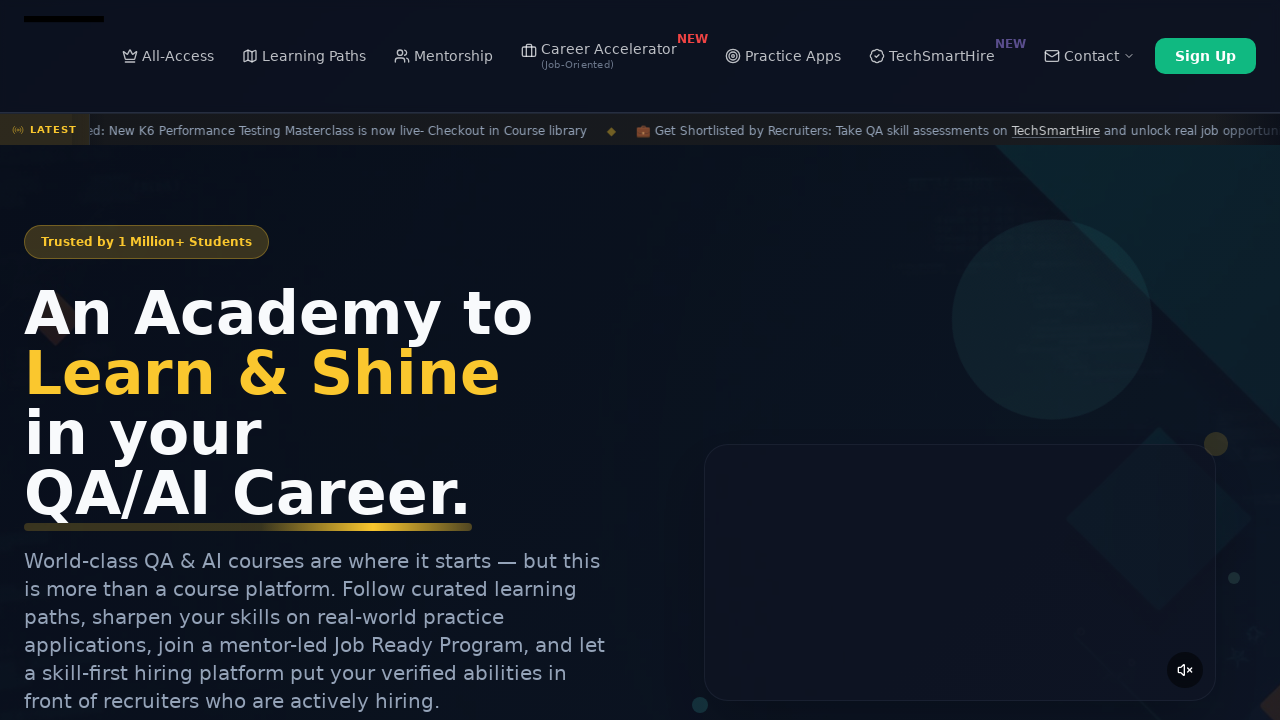

Closed the new tab
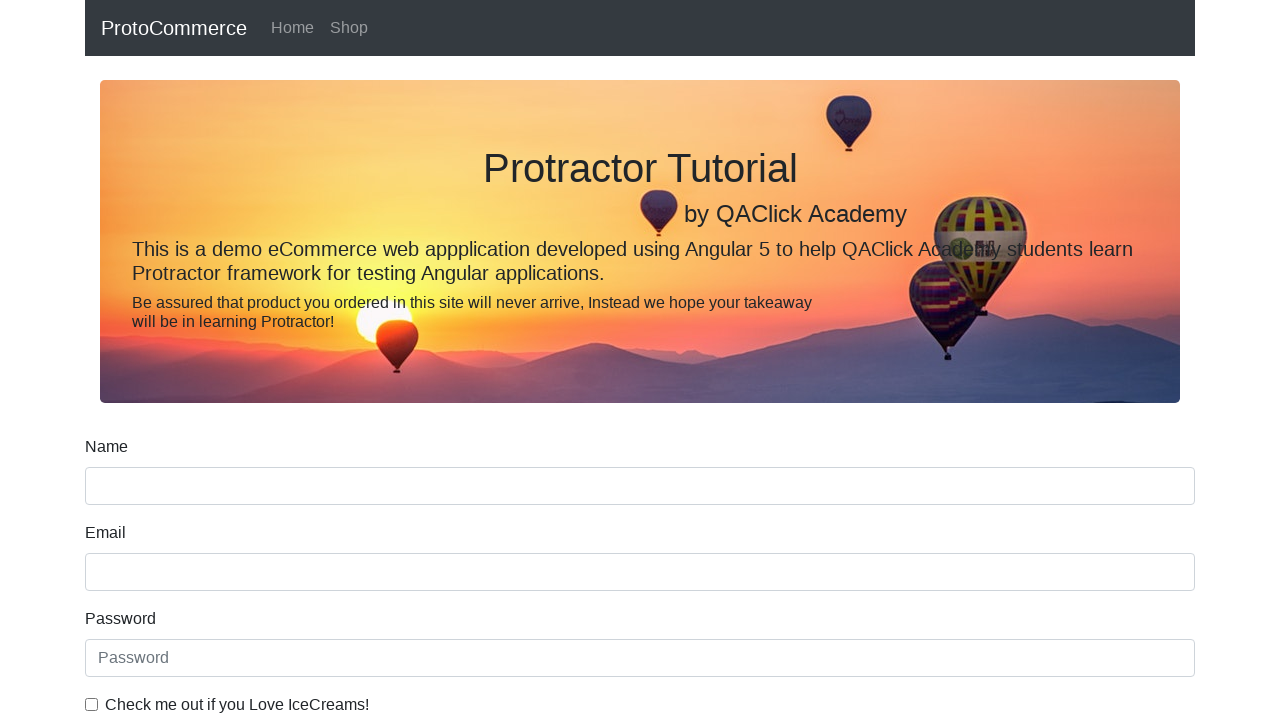

Filled the name field with course name: 'AI Agents' on input[name='name']
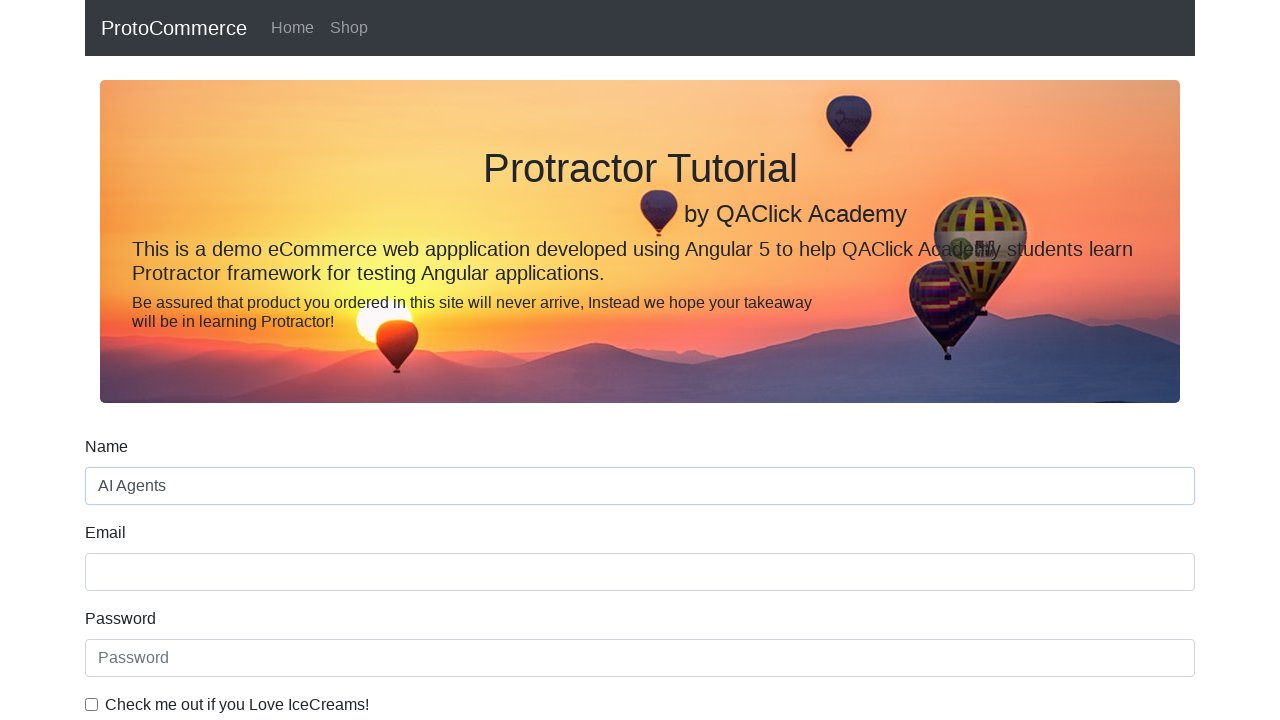

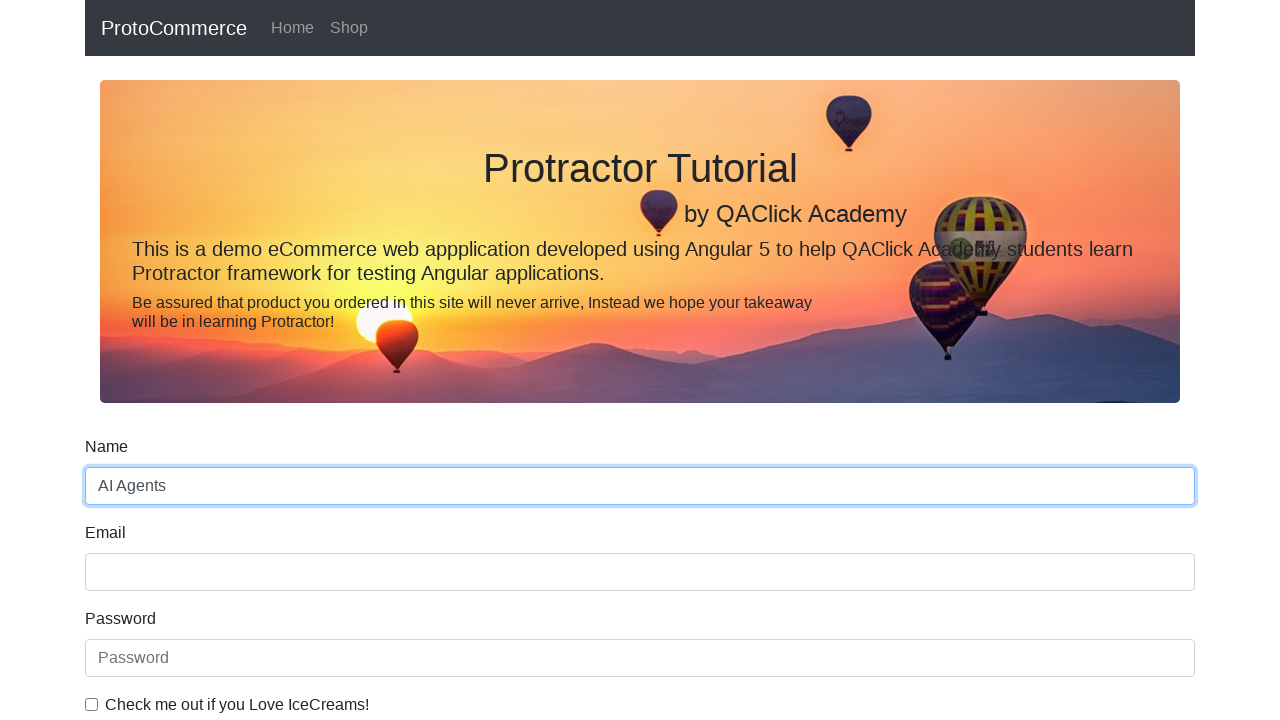